Tests opening a new browser tab by navigating to a page, opening a new tab, navigating to another page in the new tab, and verifying that two page handles exist.

Starting URL: https://the-internet.herokuapp.com/windows

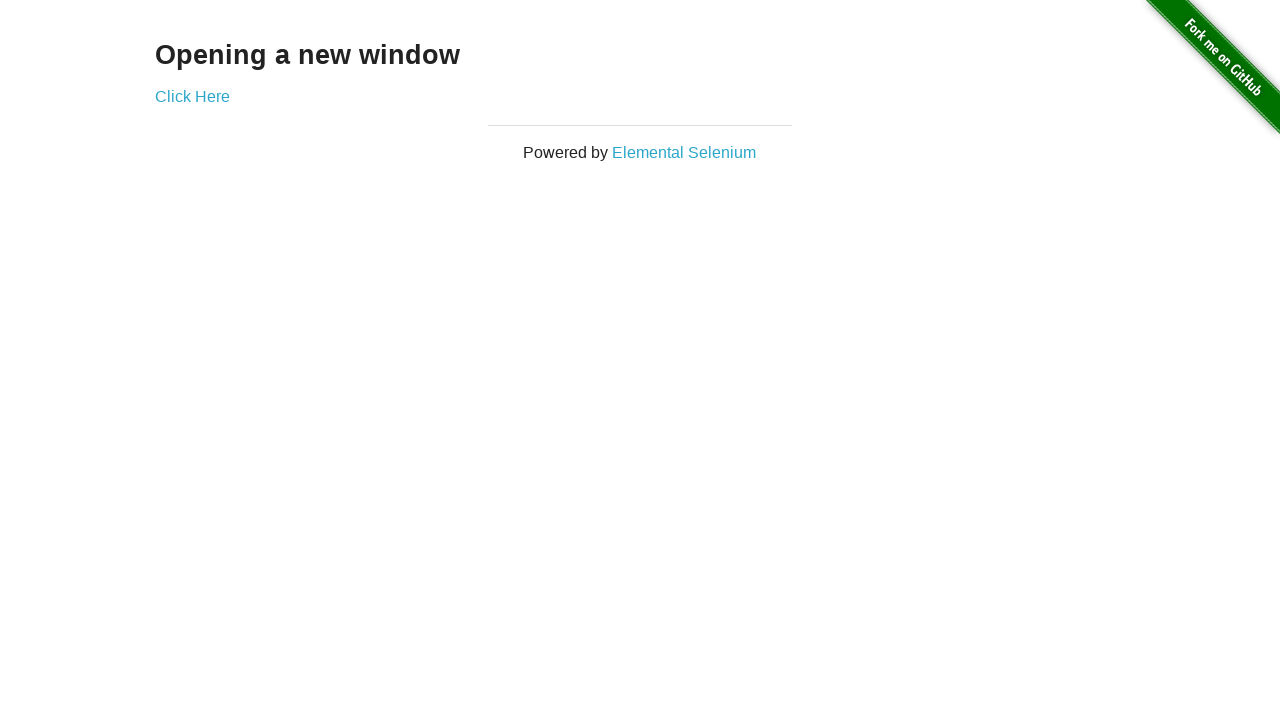

Opened a new browser tab
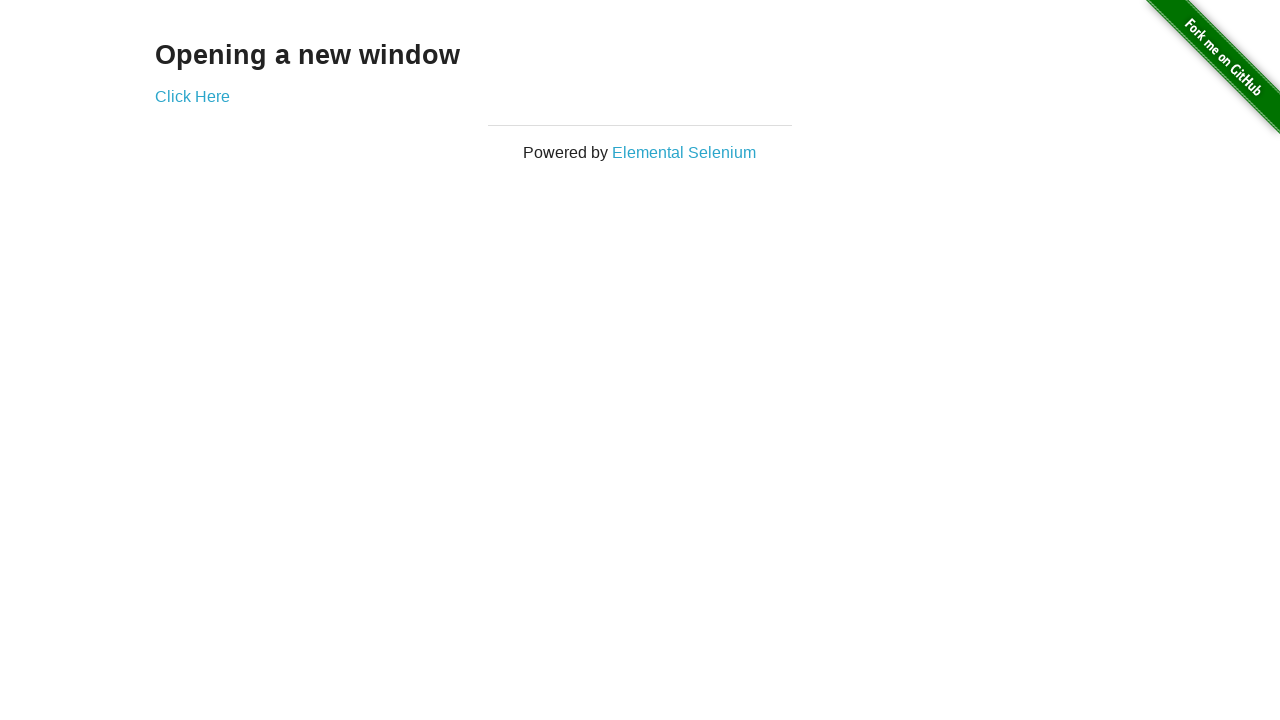

Navigated new tab to https://the-internet.herokuapp.com/typos
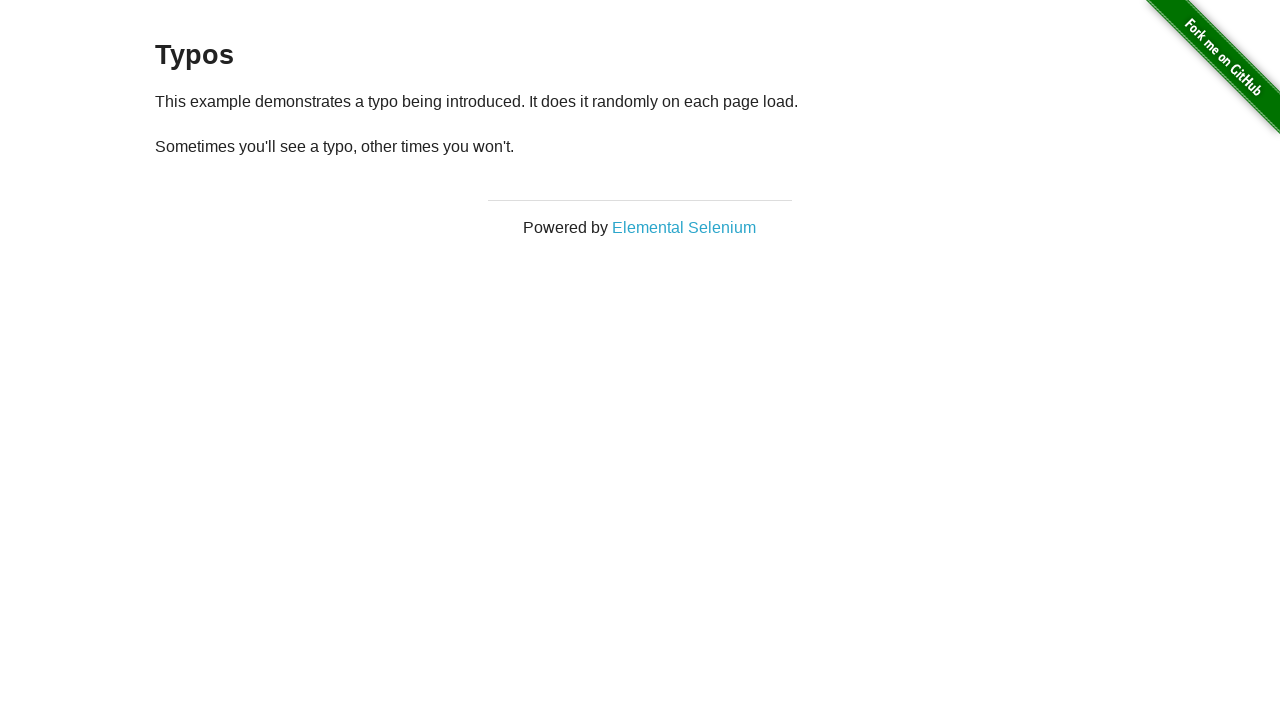

Verified that two page handles exist
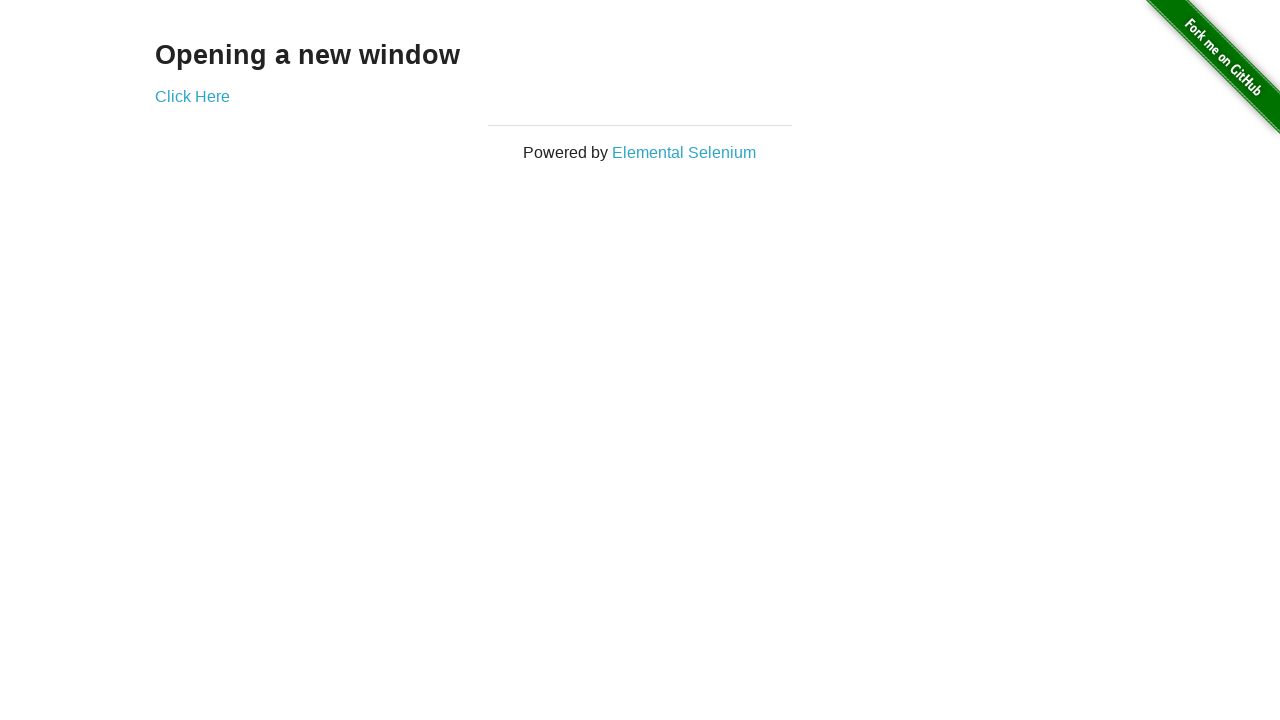

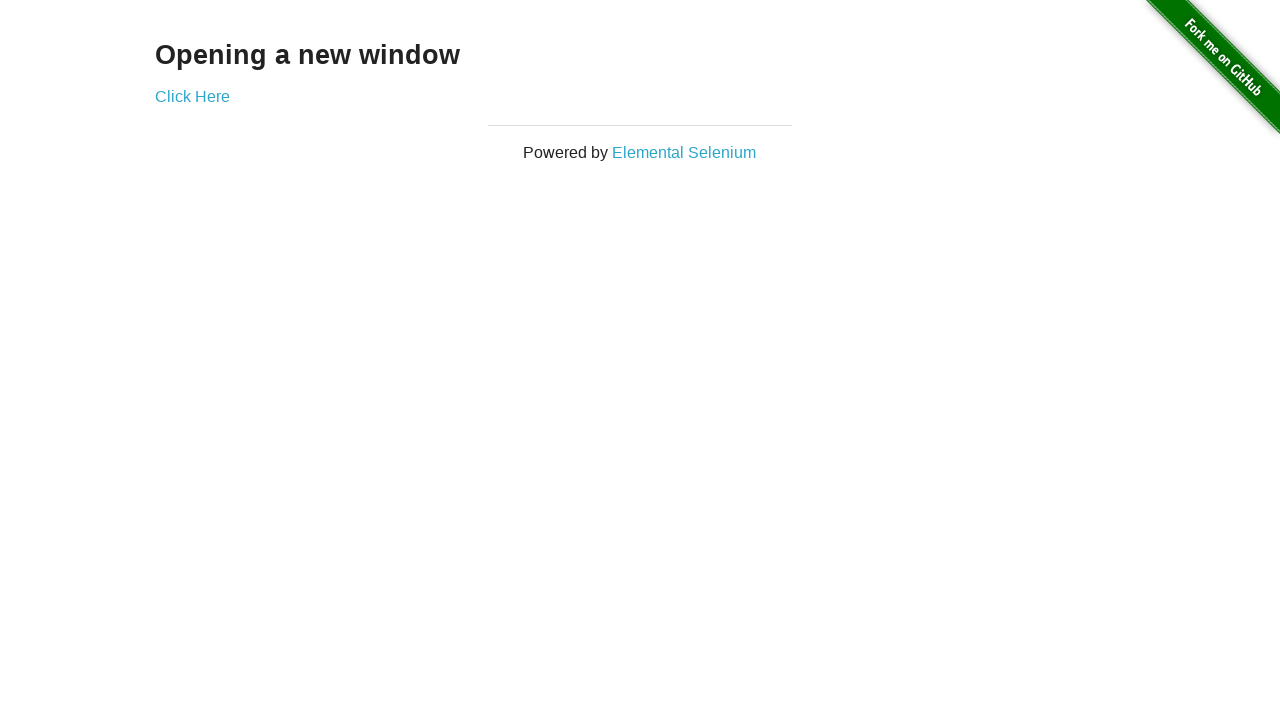